Opens currency dropdown and selects Australian Dollar

Starting URL: https://bearstore-testsite.smartbear.com/

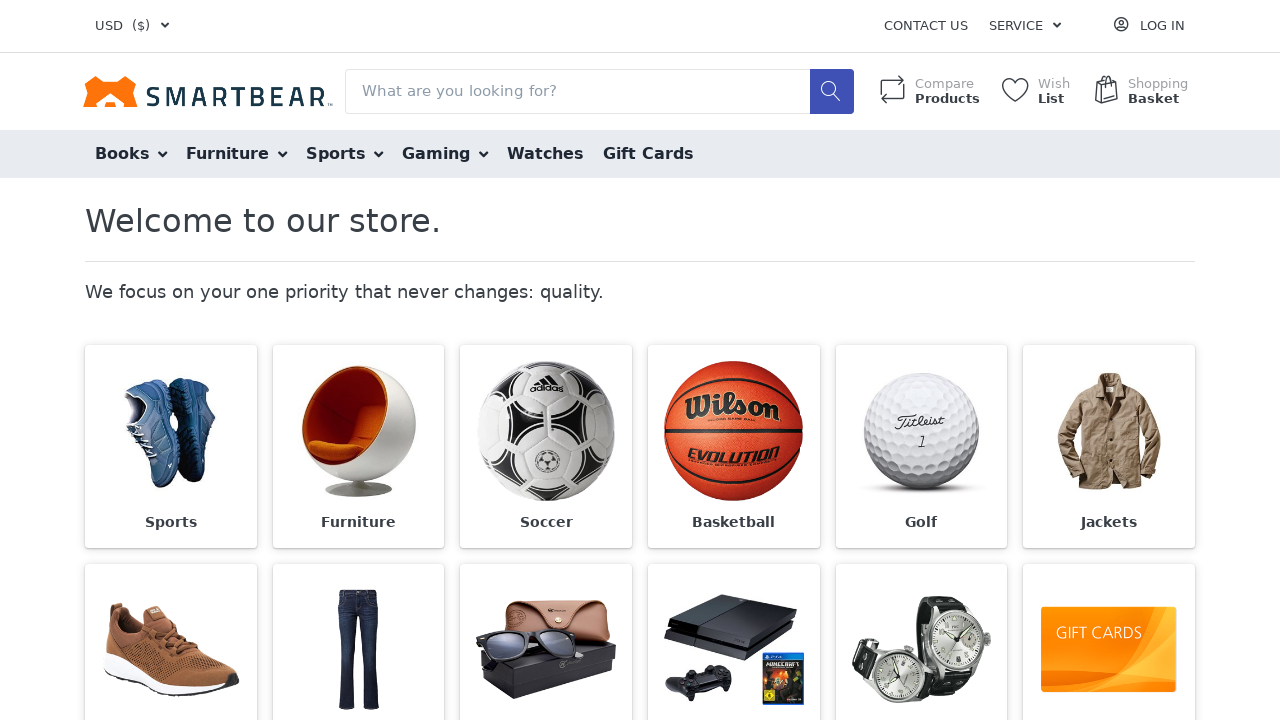

Clicked currency dropdown at (165, 26) on i.fa.fa-angle-down
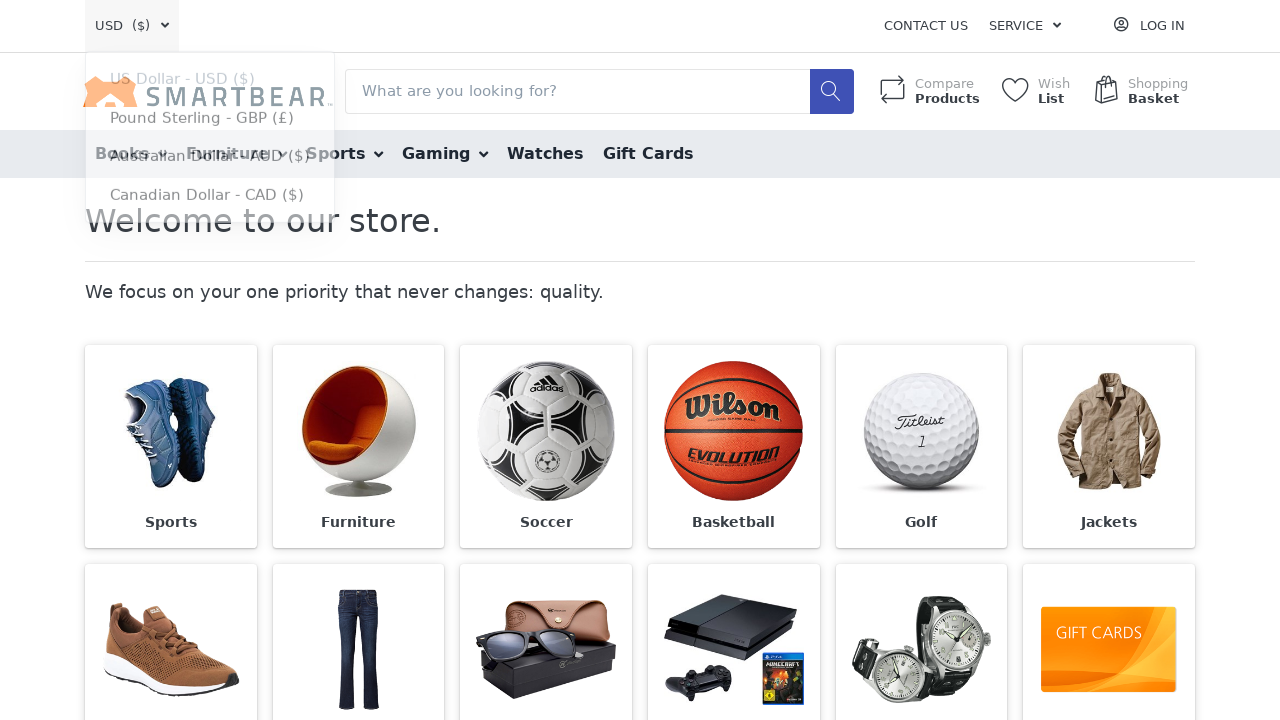

Selected Australian Dollar from dropdown at (172, 159) on xpath=//span[text()='Australian Dollar']
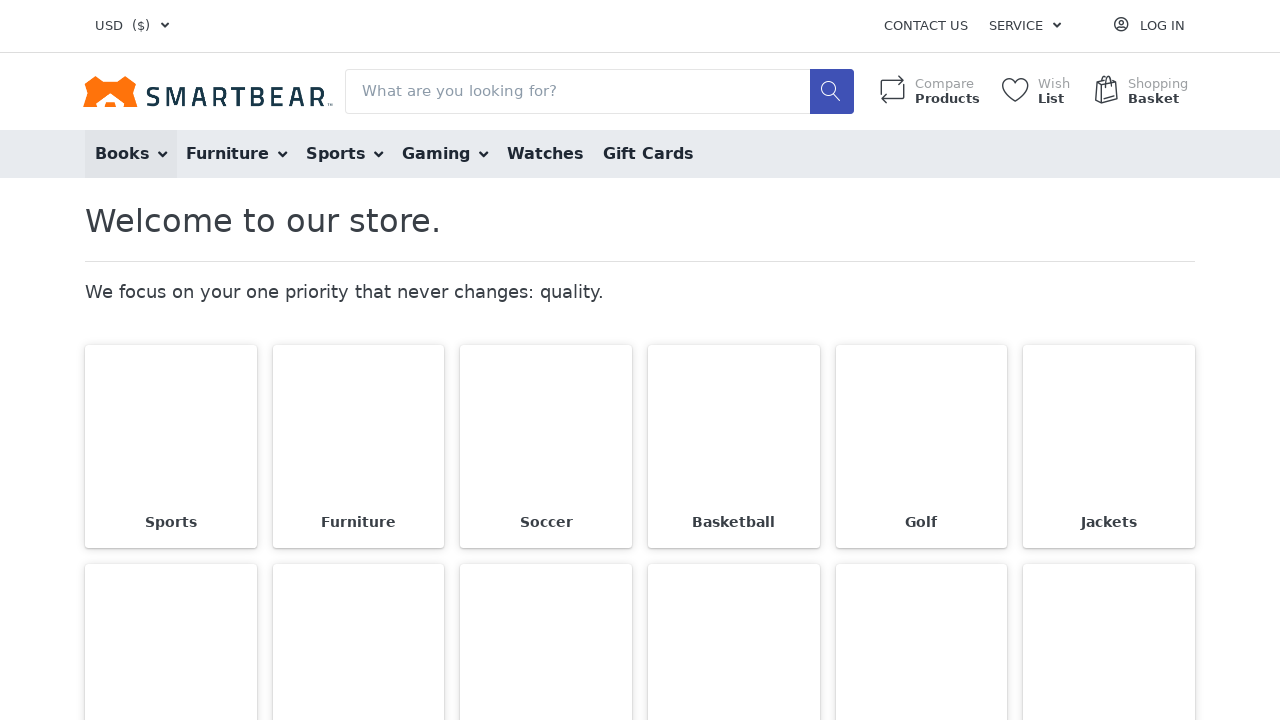

Page content loaded after currency selection
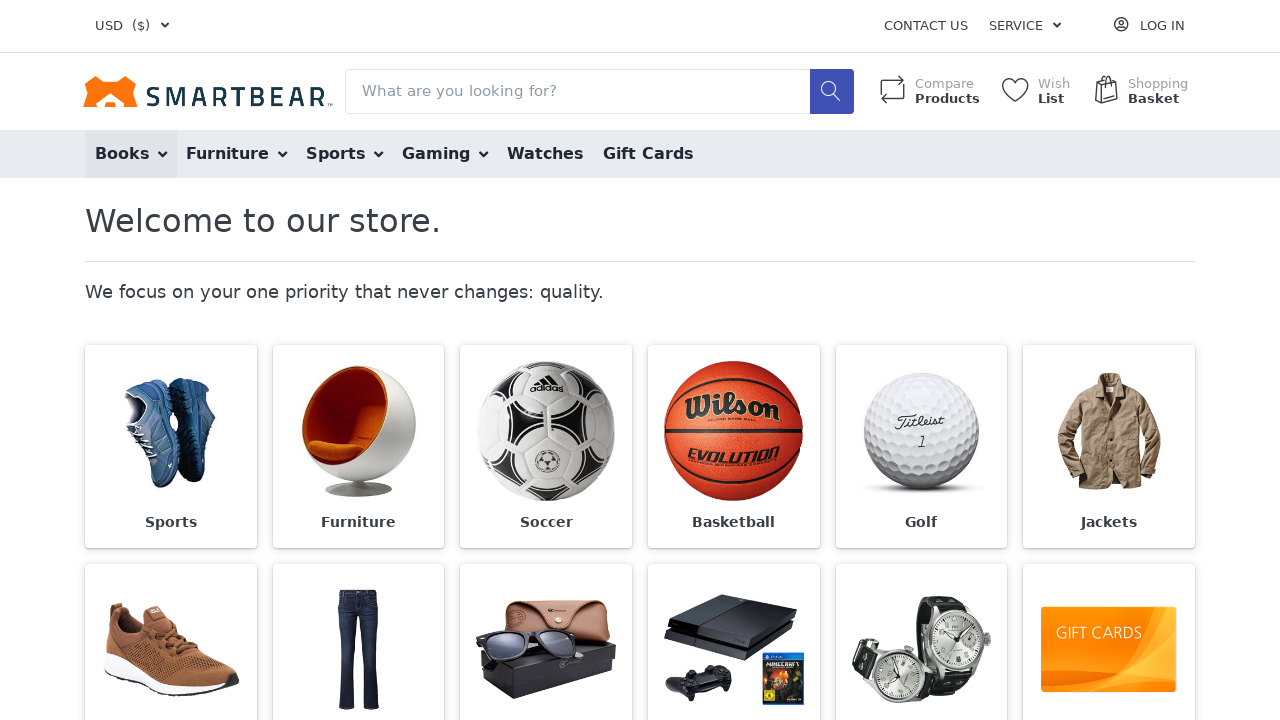

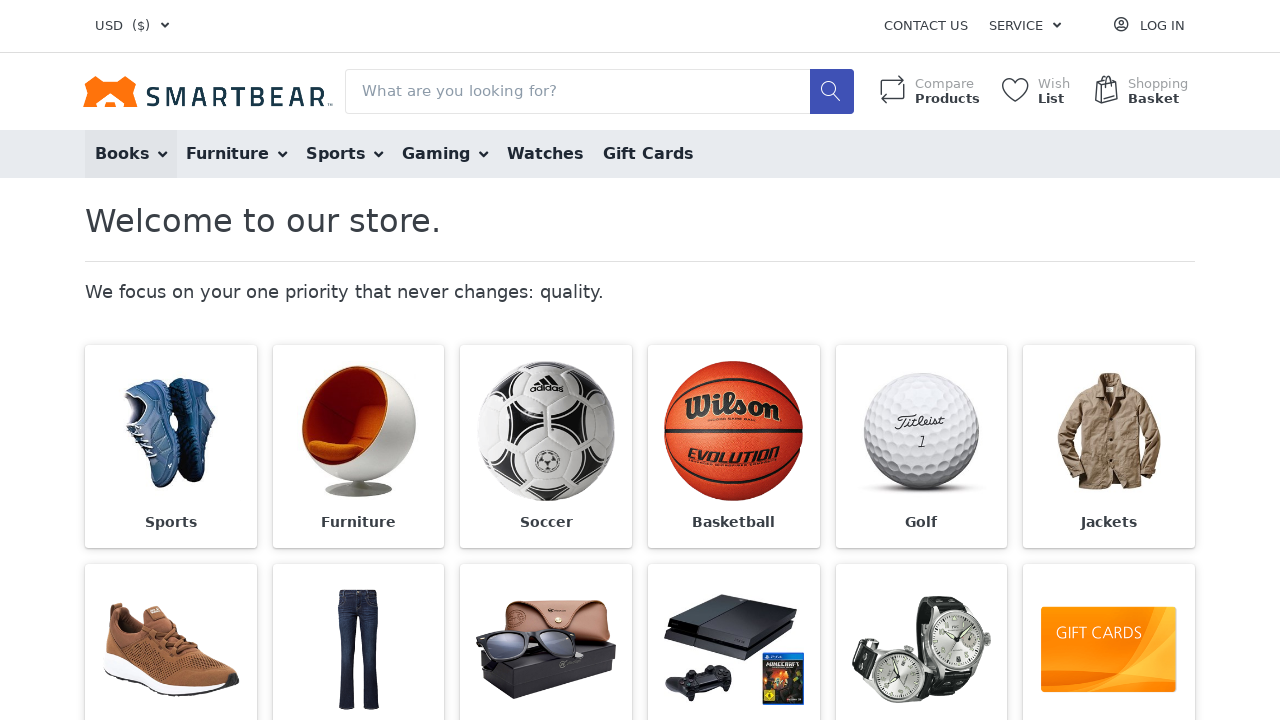